Navigates to a demo table page and counts employees in each department by extracting data from table rows

Starting URL: http://automationbykrishna.com/index.html#

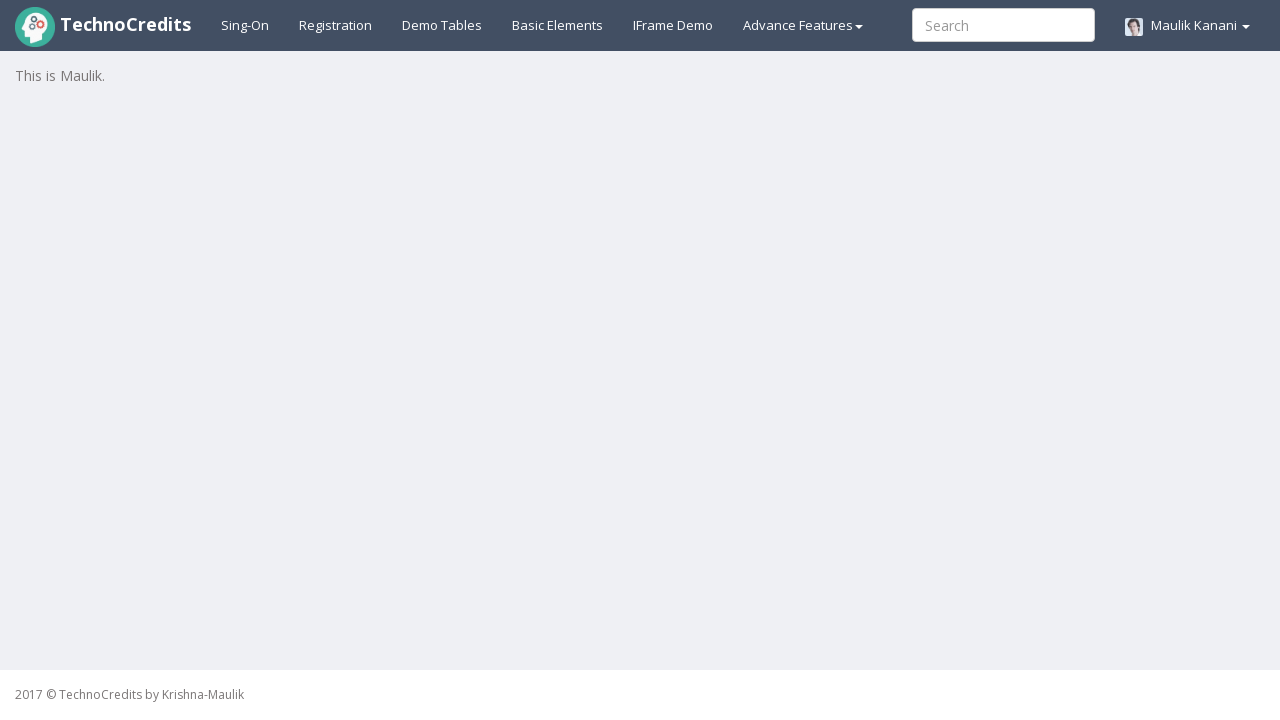

Clicked demo table link at (442, 25) on #demotable
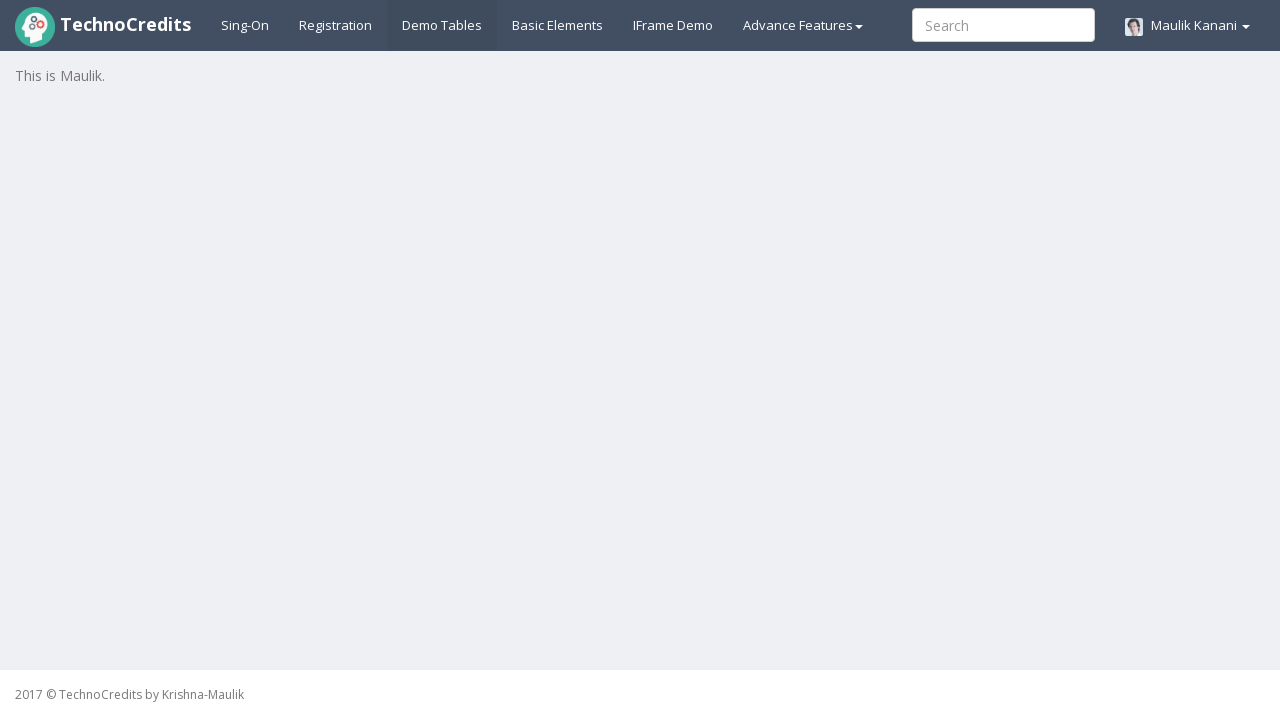

Employee Manager table header became visible
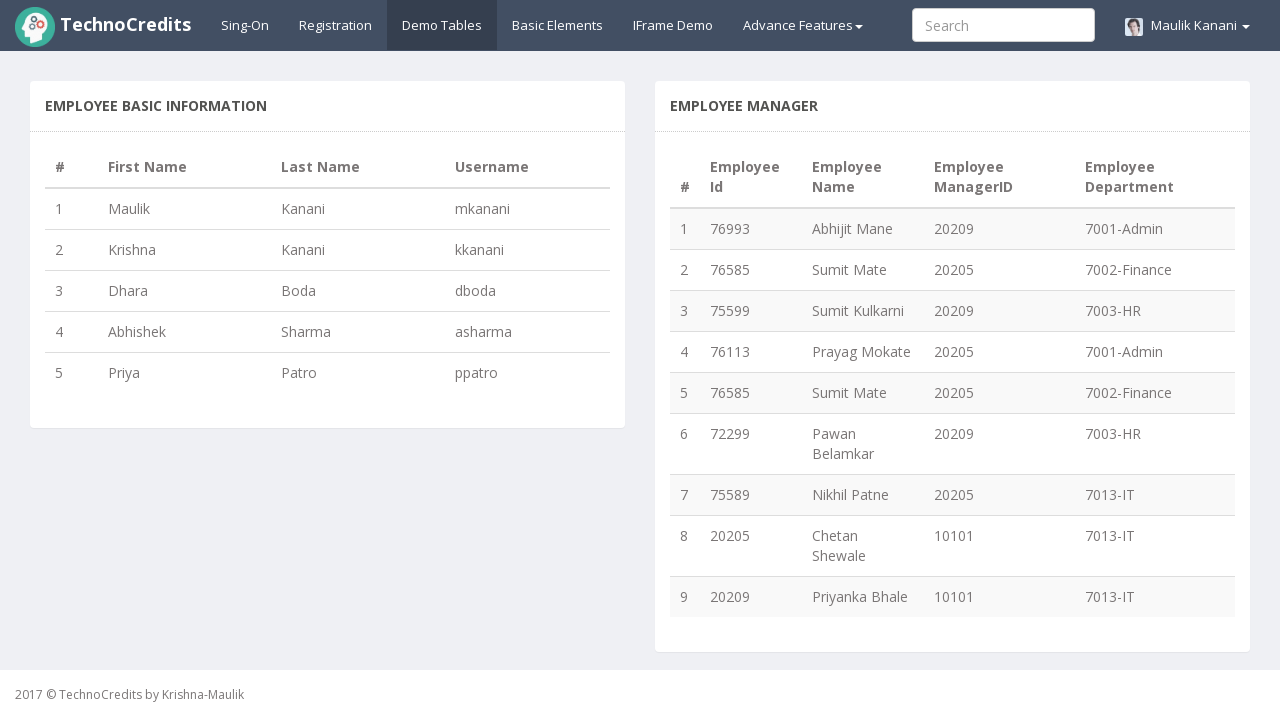

Department column in Employee Manager table loaded
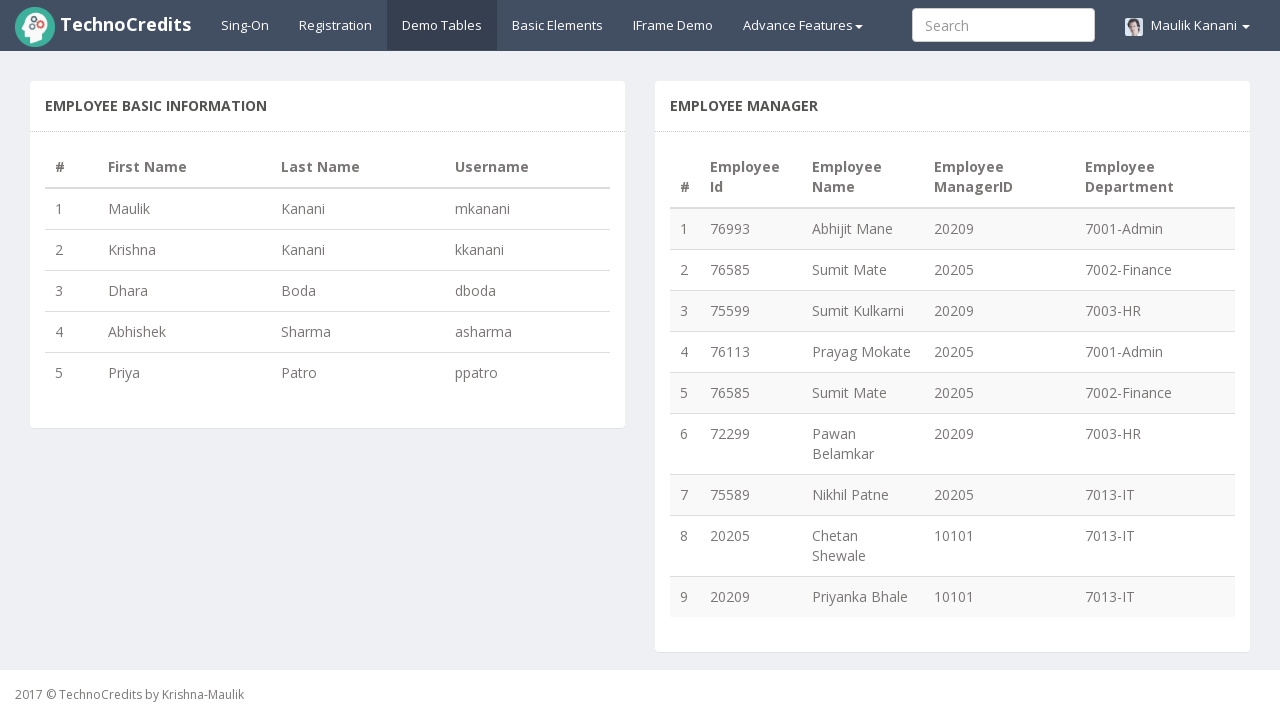

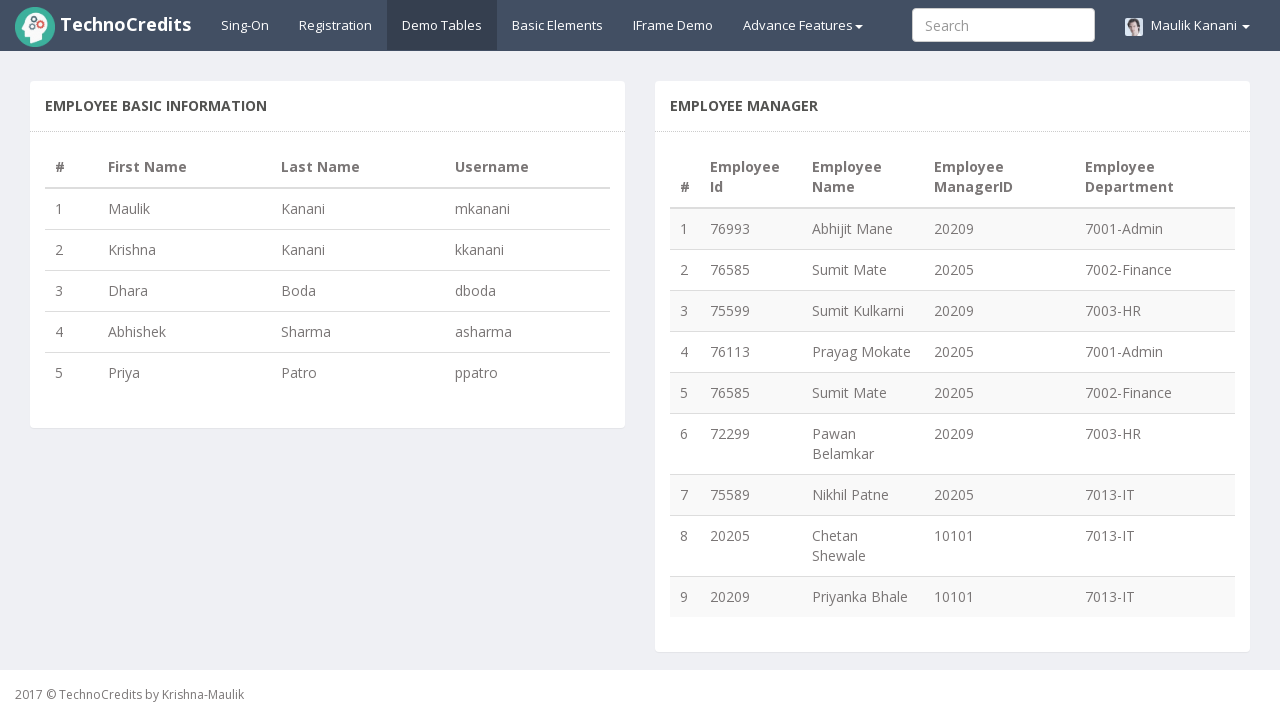